Tests that the counter displays the correct number of todo items as items are added

Starting URL: https://demo.playwright.dev/todomvc

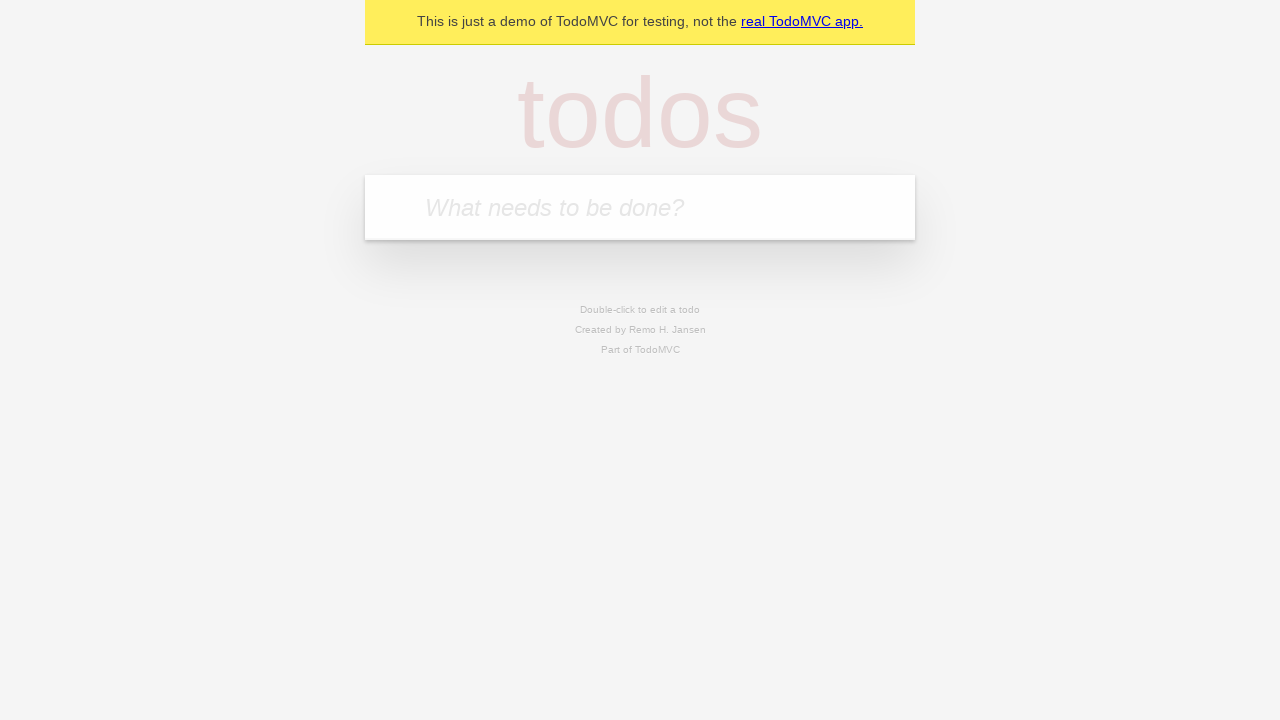

Filled todo input with 'buy some cheese' on internal:attr=[placeholder="What needs to be done?"i]
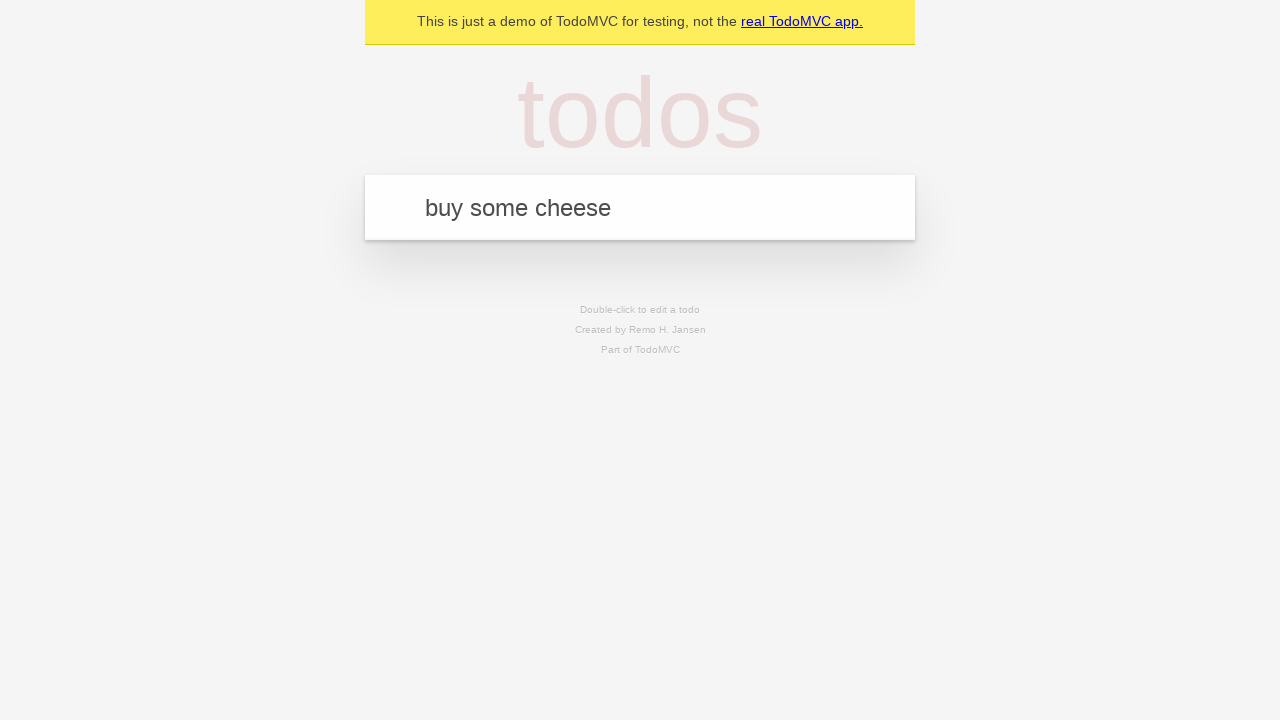

Pressed Enter to add first todo item on internal:attr=[placeholder="What needs to be done?"i]
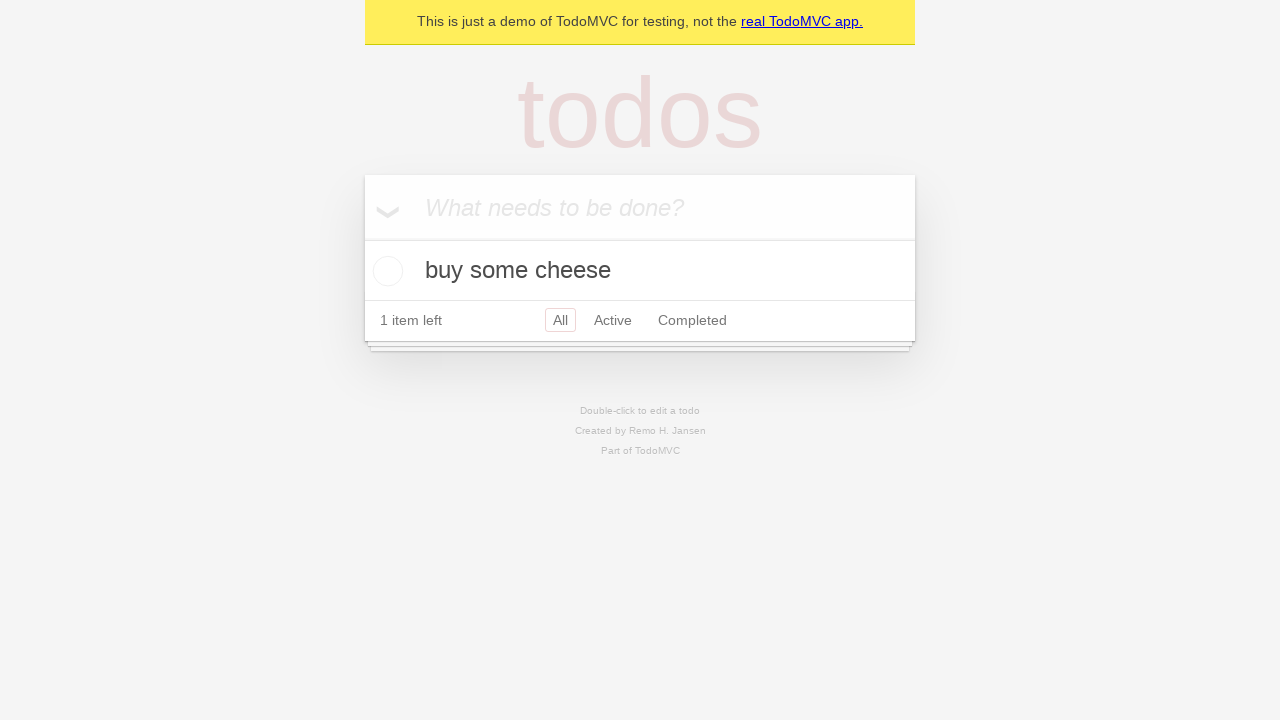

Todo counter element appeared after adding first item
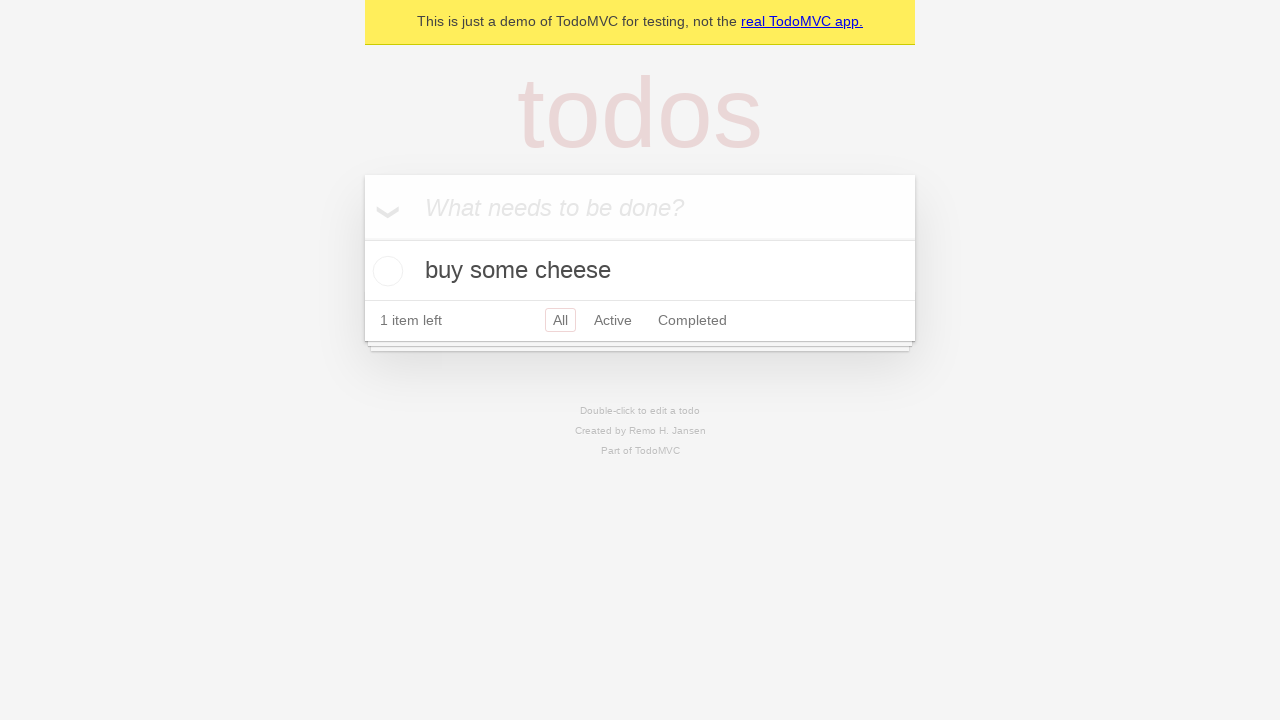

Filled todo input with 'feed the cat' on internal:attr=[placeholder="What needs to be done?"i]
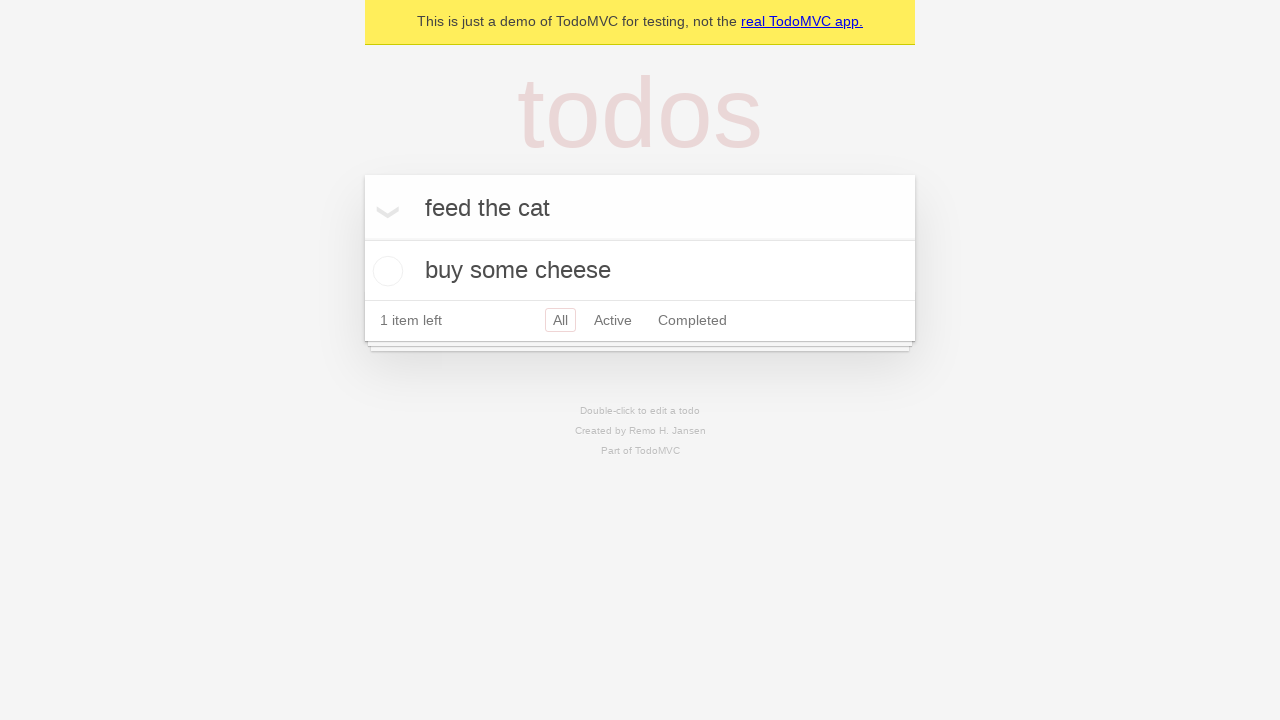

Pressed Enter to add second todo item on internal:attr=[placeholder="What needs to be done?"i]
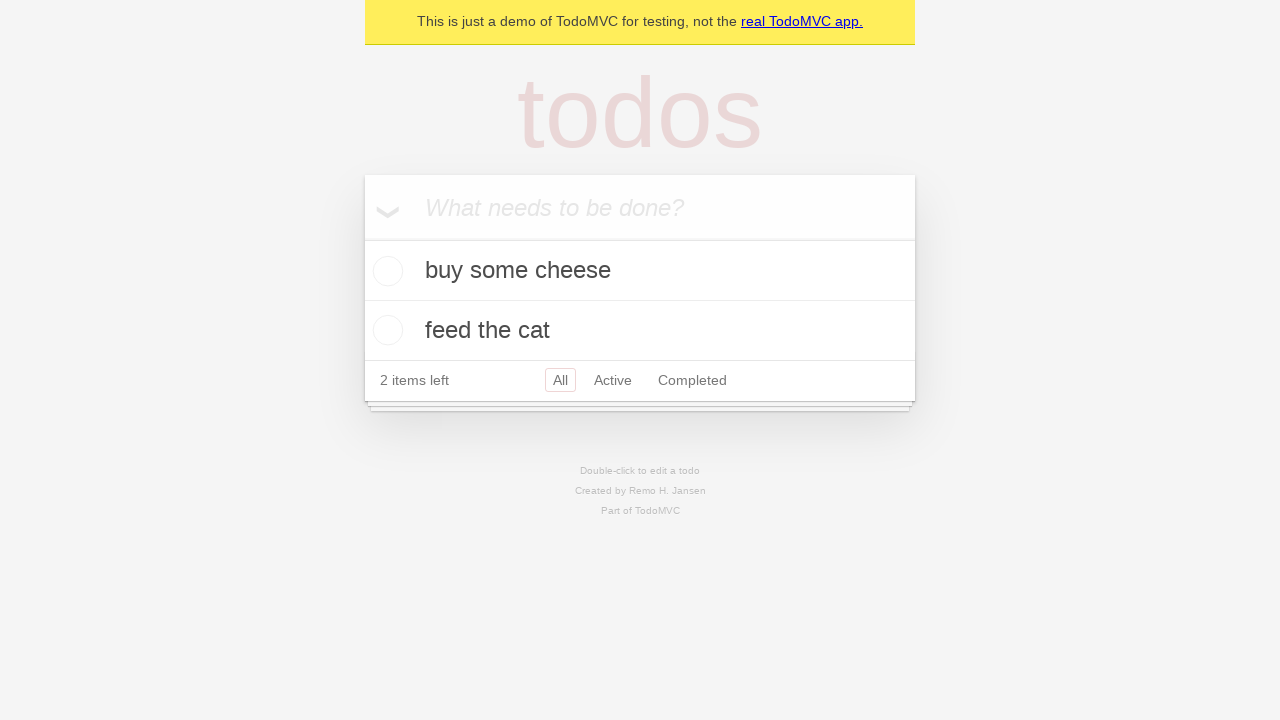

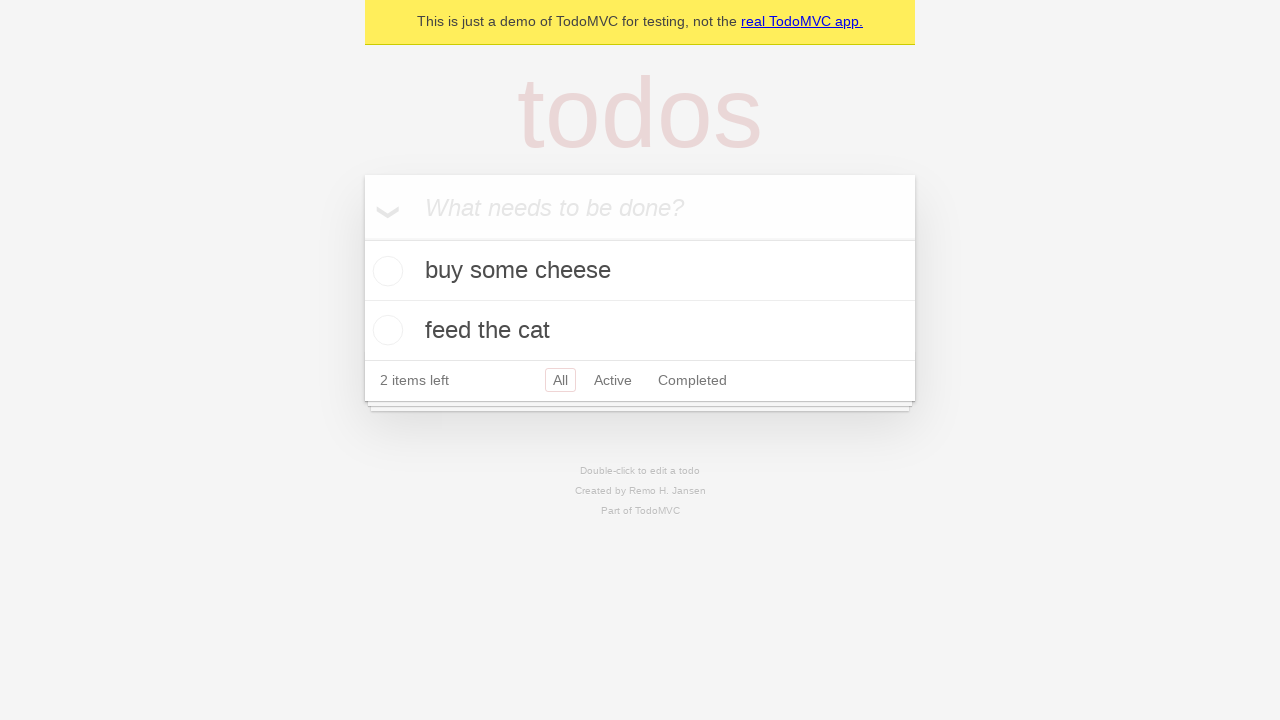